Verifies that payment partner logos are displayed in the payment section by checking for the presence of logo images

Starting URL: https://www.mts.by/

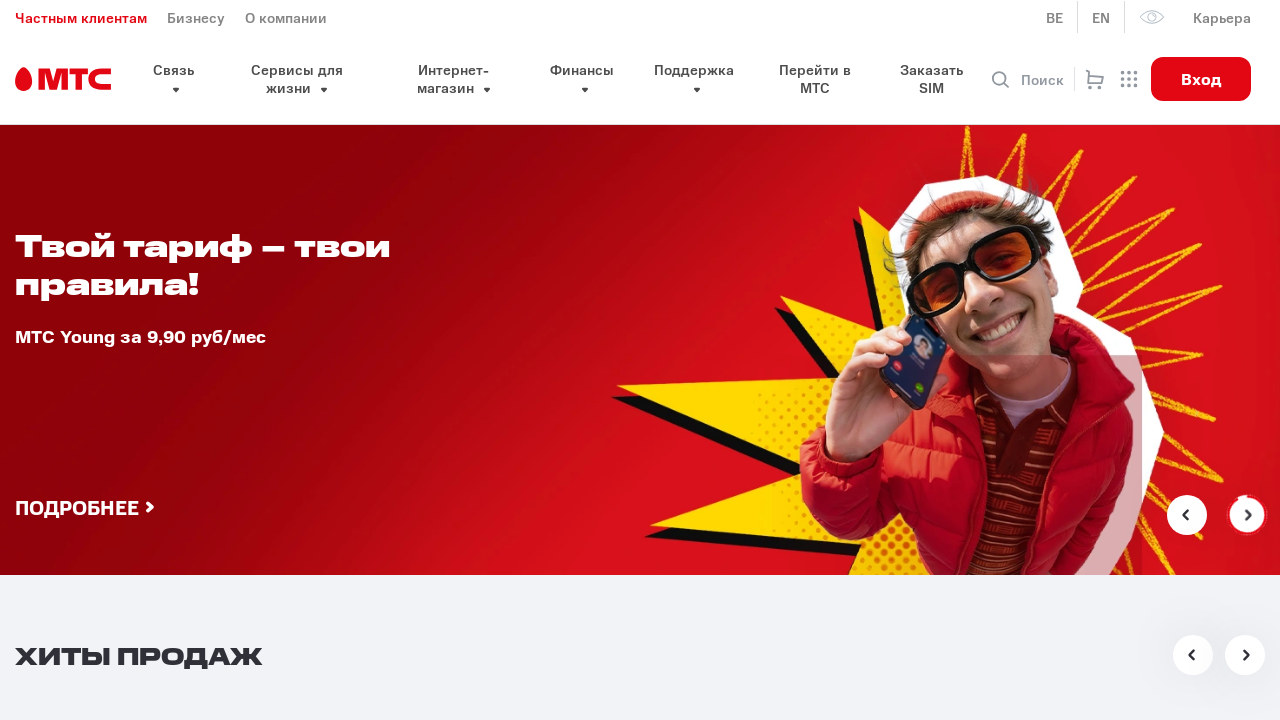

Payment partners logos container loaded
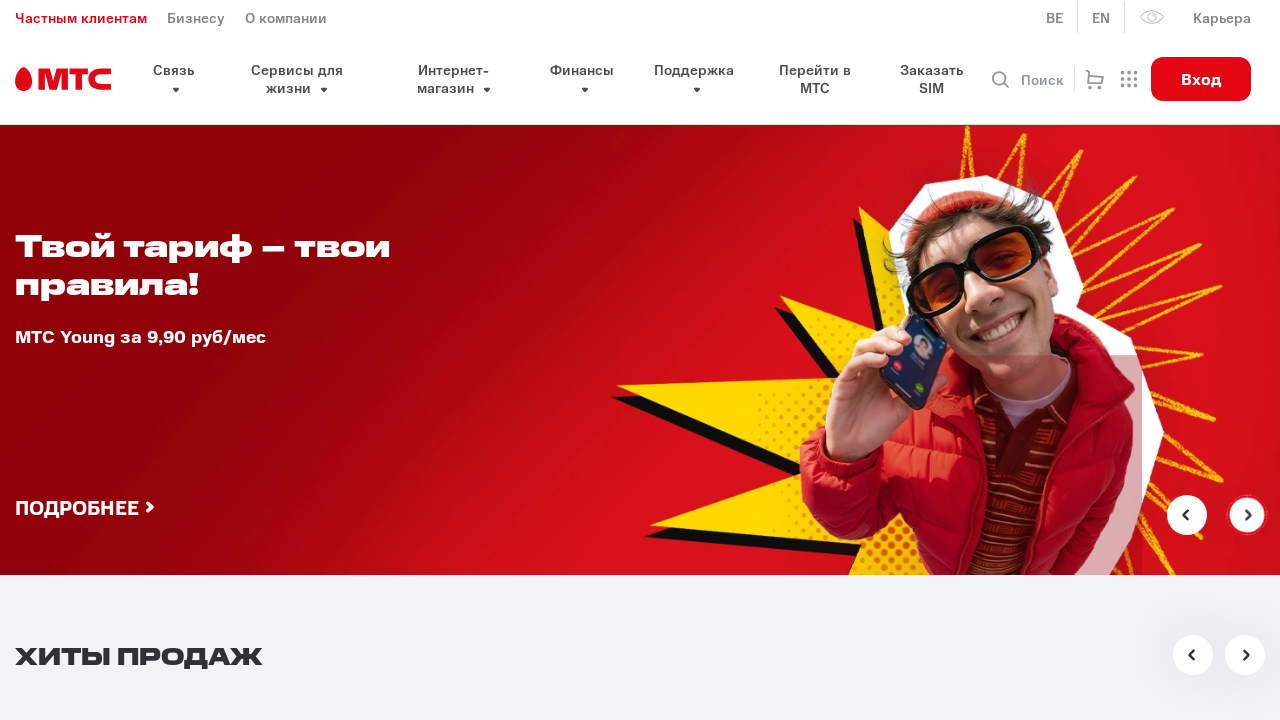

Located payment partner logo images
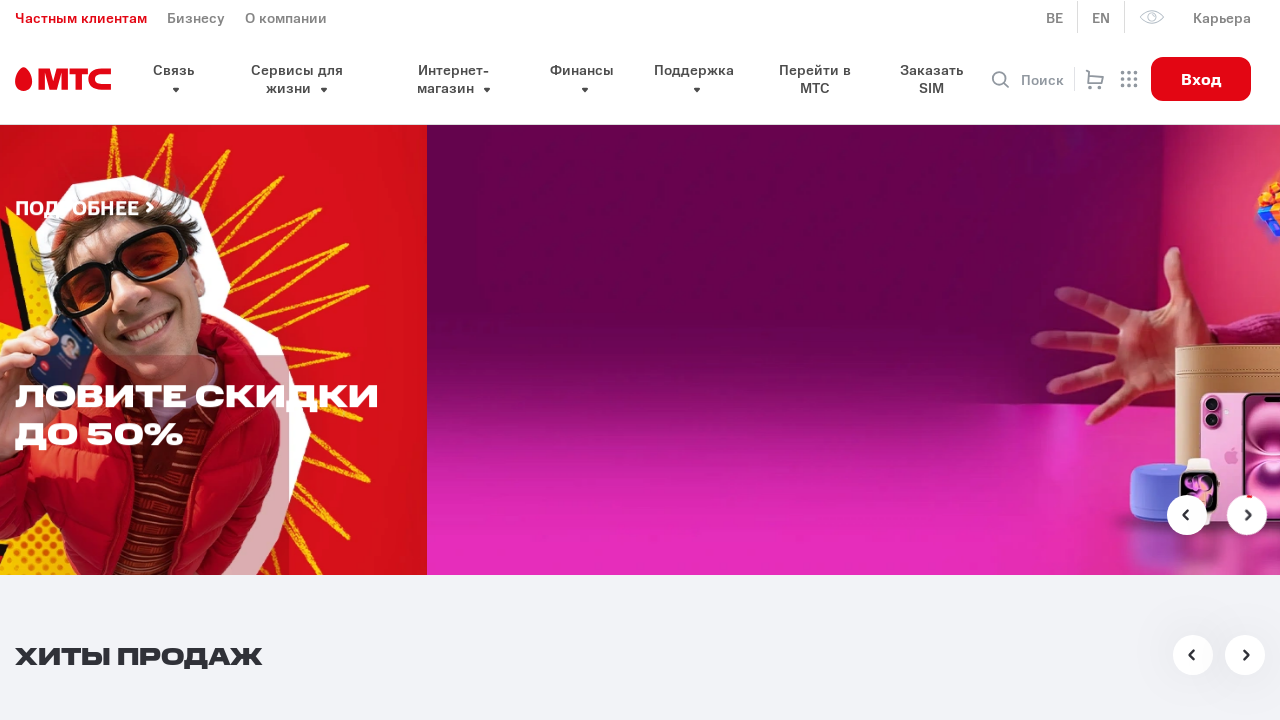

First payment partner logo is visible
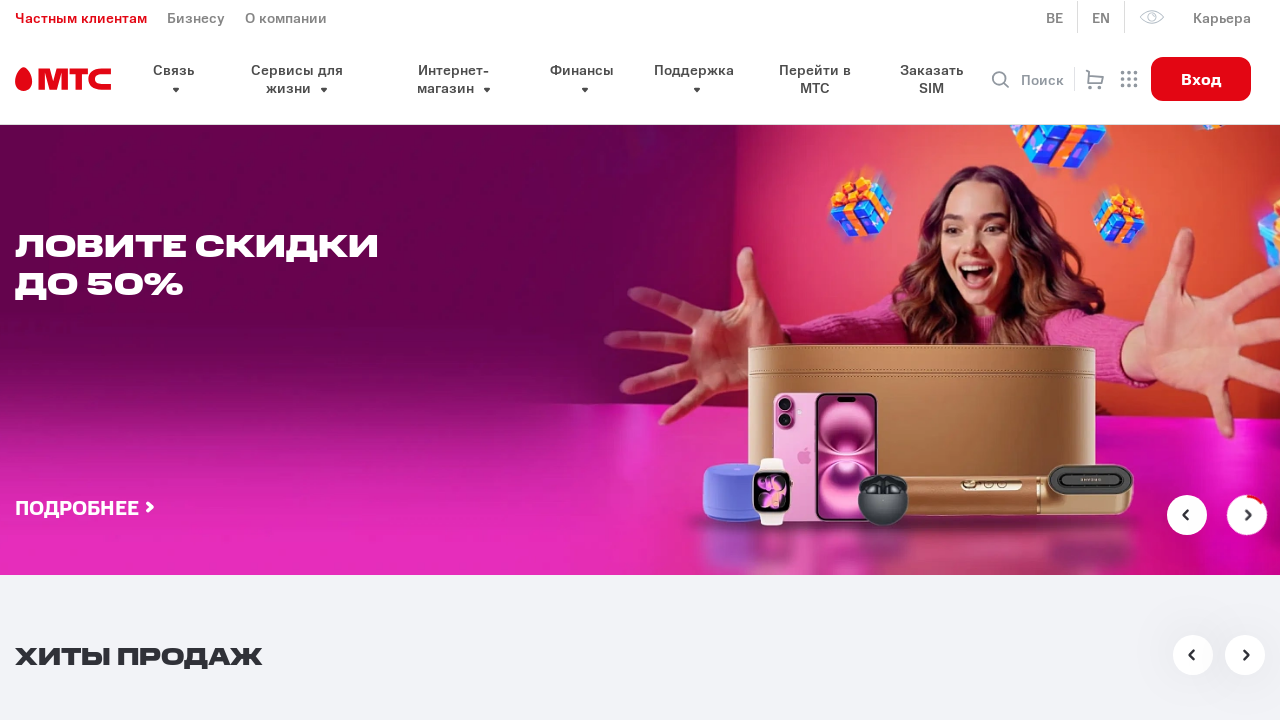

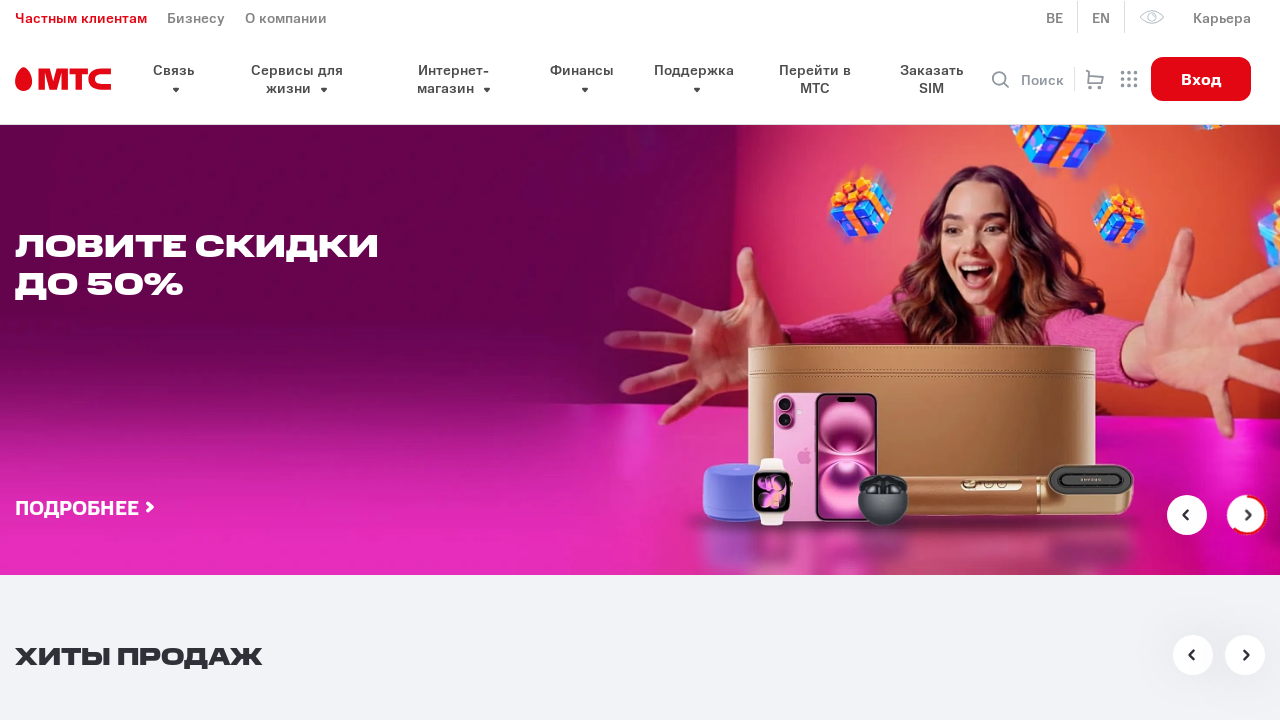